Tests the Input Form Submit functionality by filling out all form fields including name, email, password, company, website, country, address, and submitting the form to verify successful submission.

Starting URL: https://www.lambdatest.com/selenium-playground/

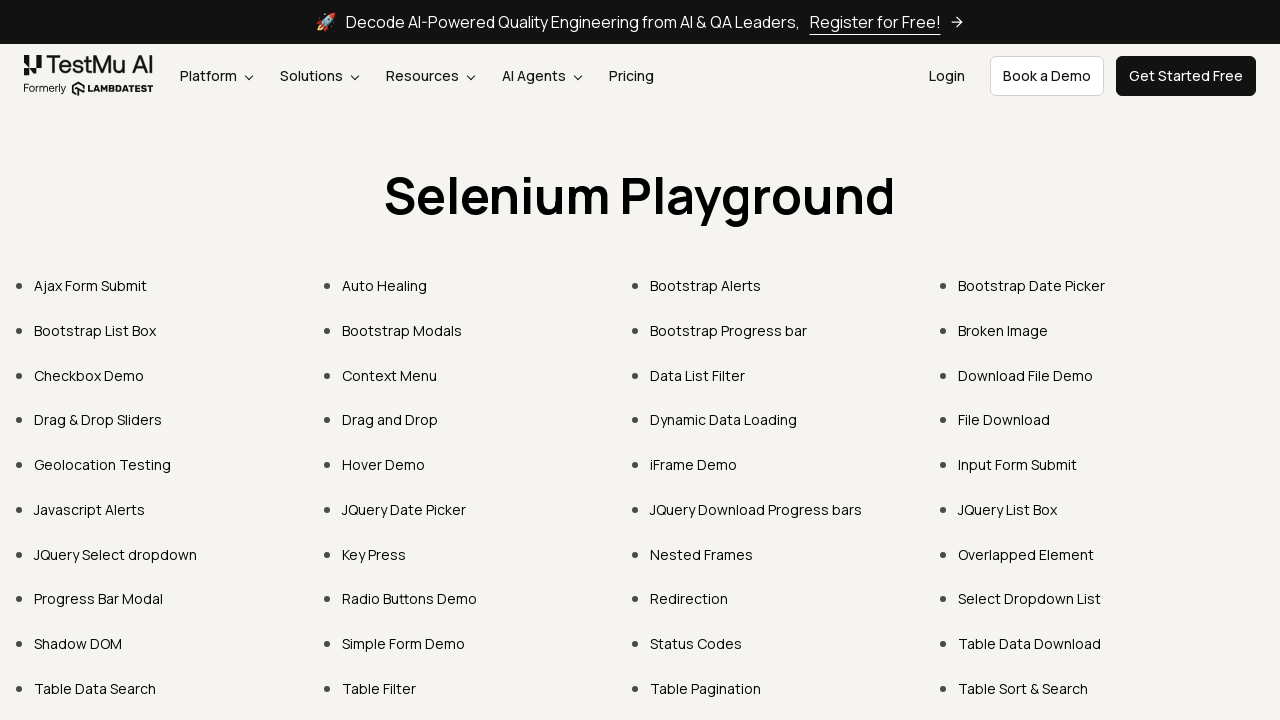

Clicked on Input Form Submit link at (1018, 464) on xpath=//a[text()="Input Form Submit"]
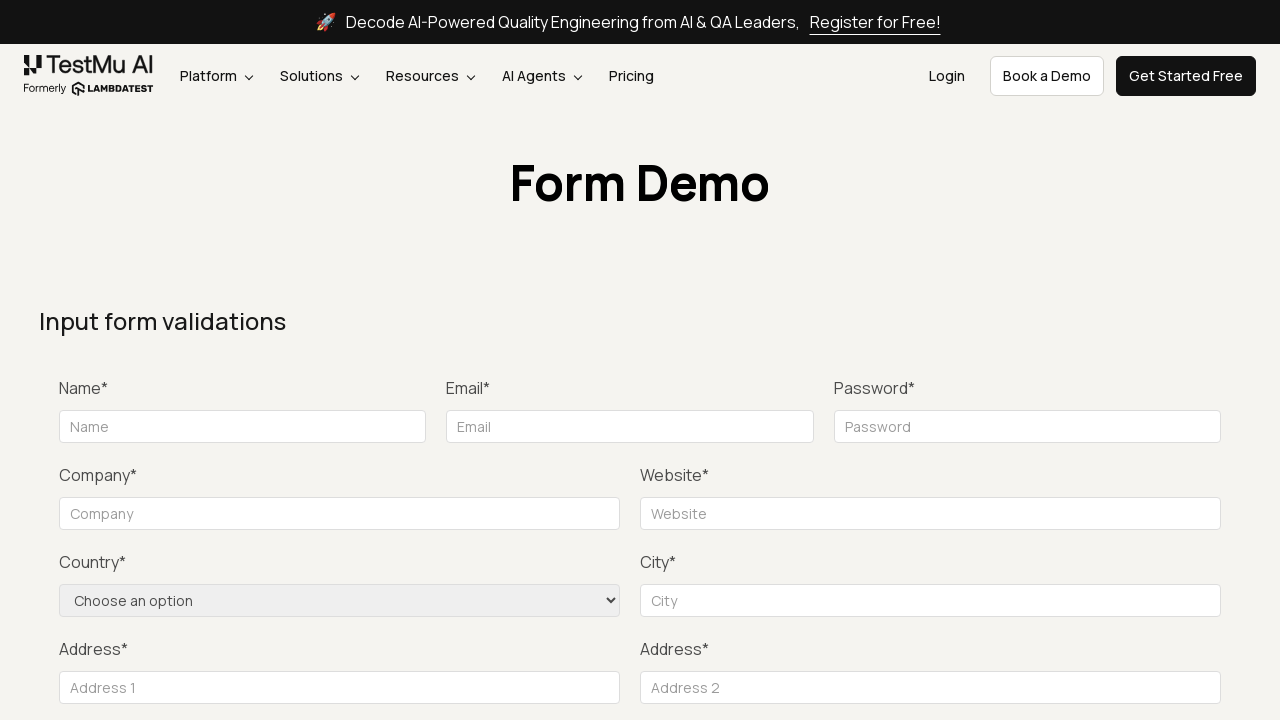

Clicked submit button to trigger validation at (1131, 360) on xpath=//button[text()="Submit"]
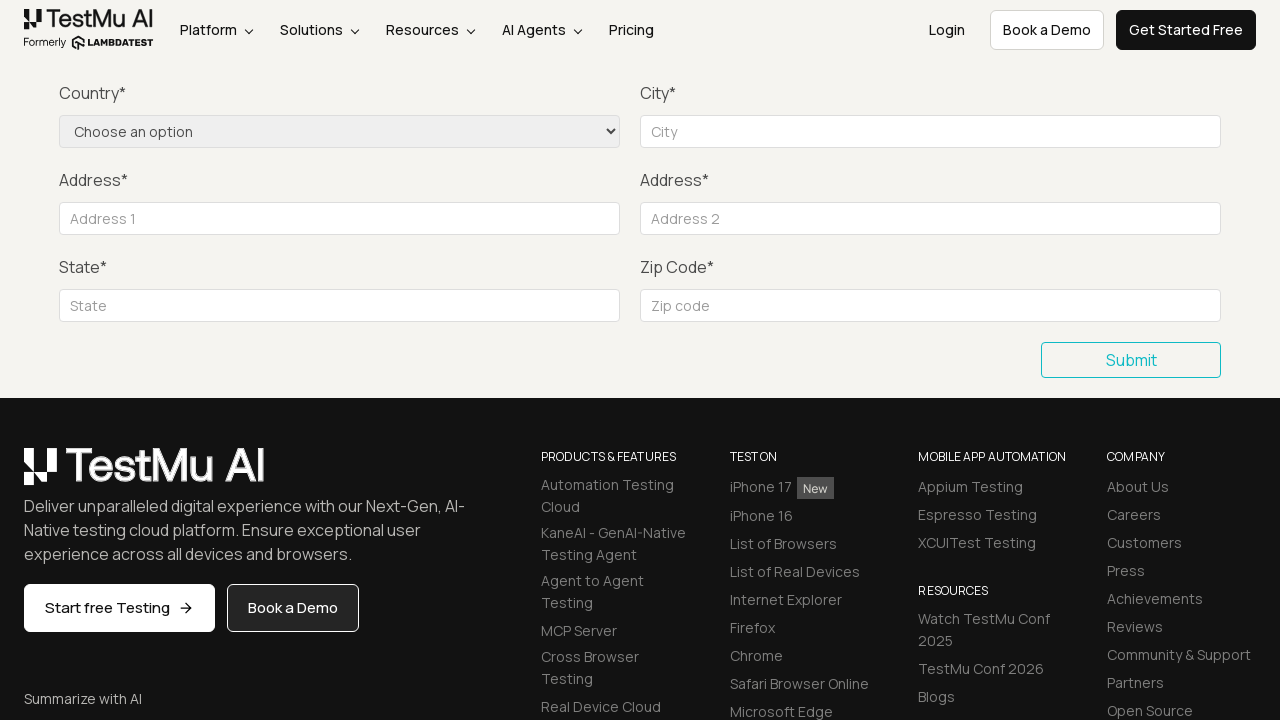

Filled name field with 'Kumaran' on xpath=//input[@id="name"]
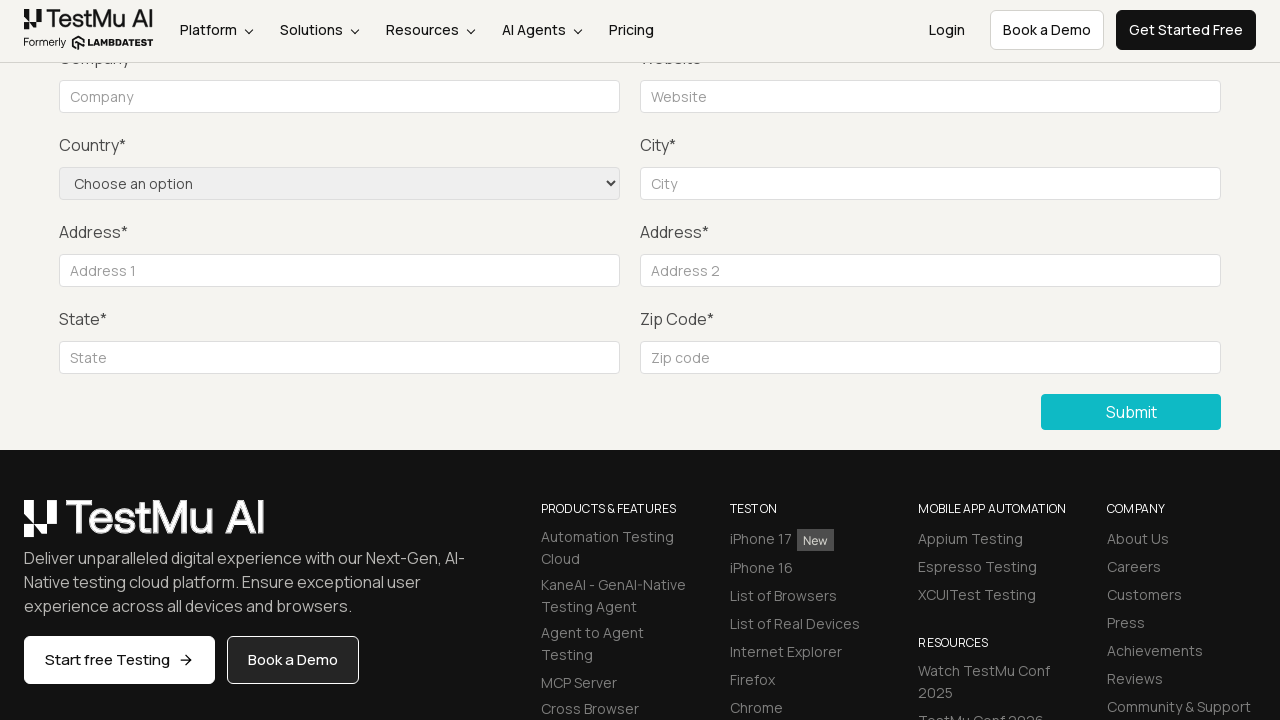

Filled email field with 'sample@gmail.com' on xpath=//input[@id="inputEmail4"]
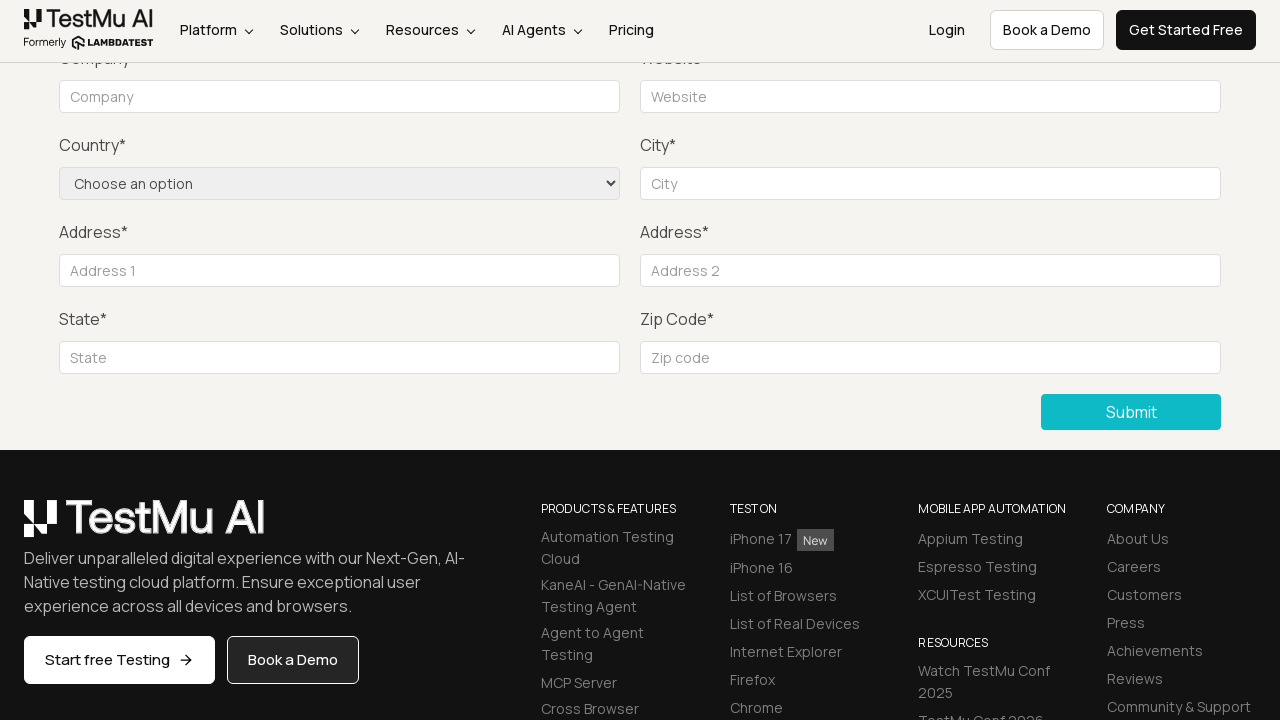

Filled password field with 'Qwerty' on xpath=//input[@id="inputPassword4"]
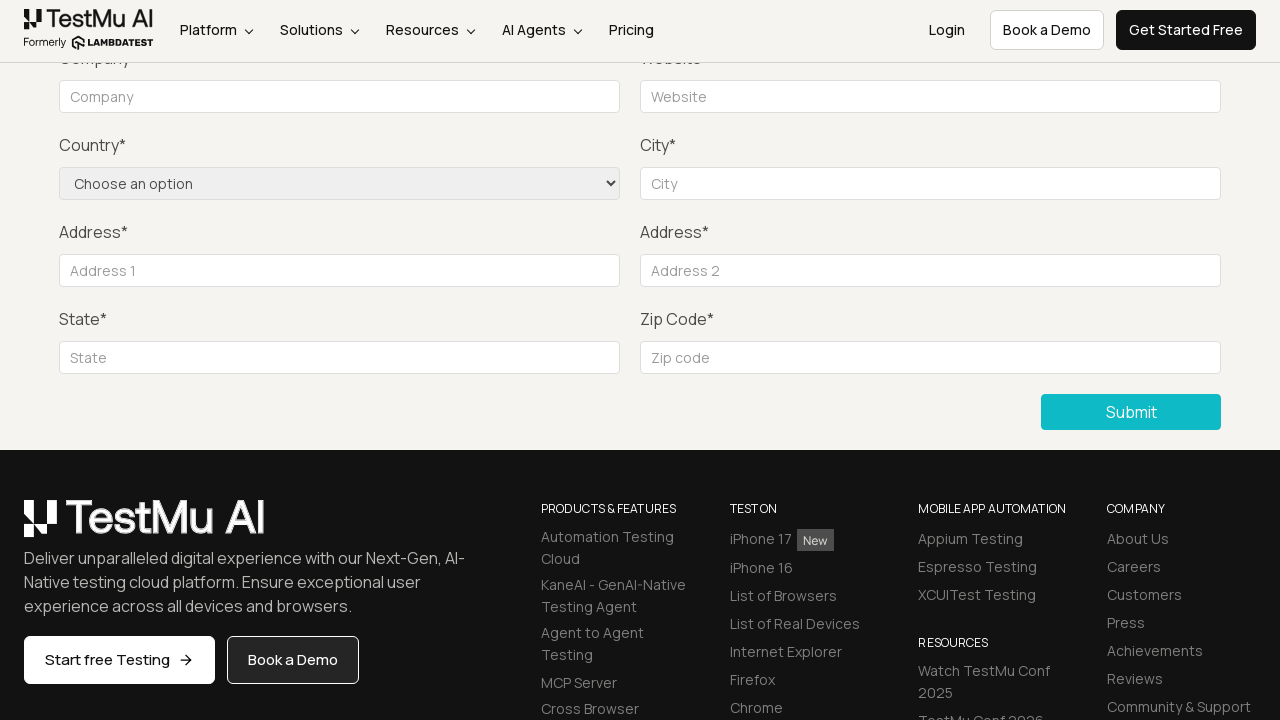

Filled company field with 'lamdatest' on xpath=//input[@id="company"]
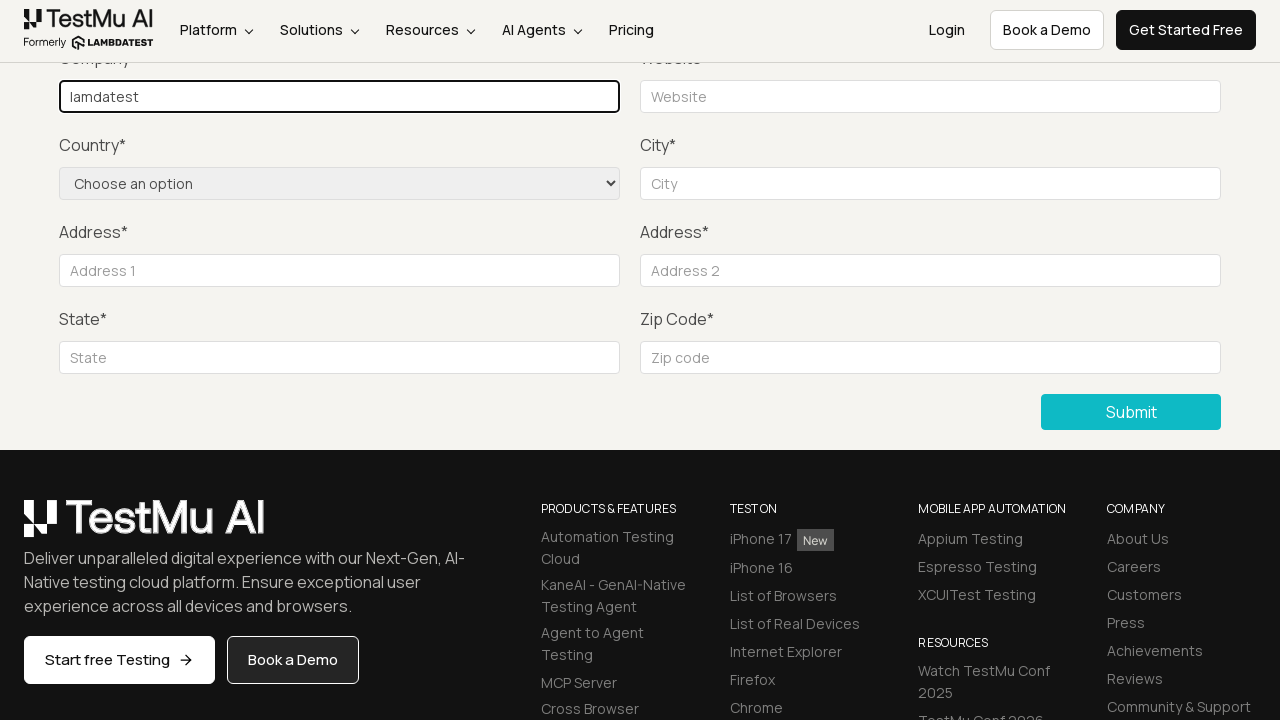

Filled website field with 'www.abc.com' on xpath=//input[@id="websitename"]
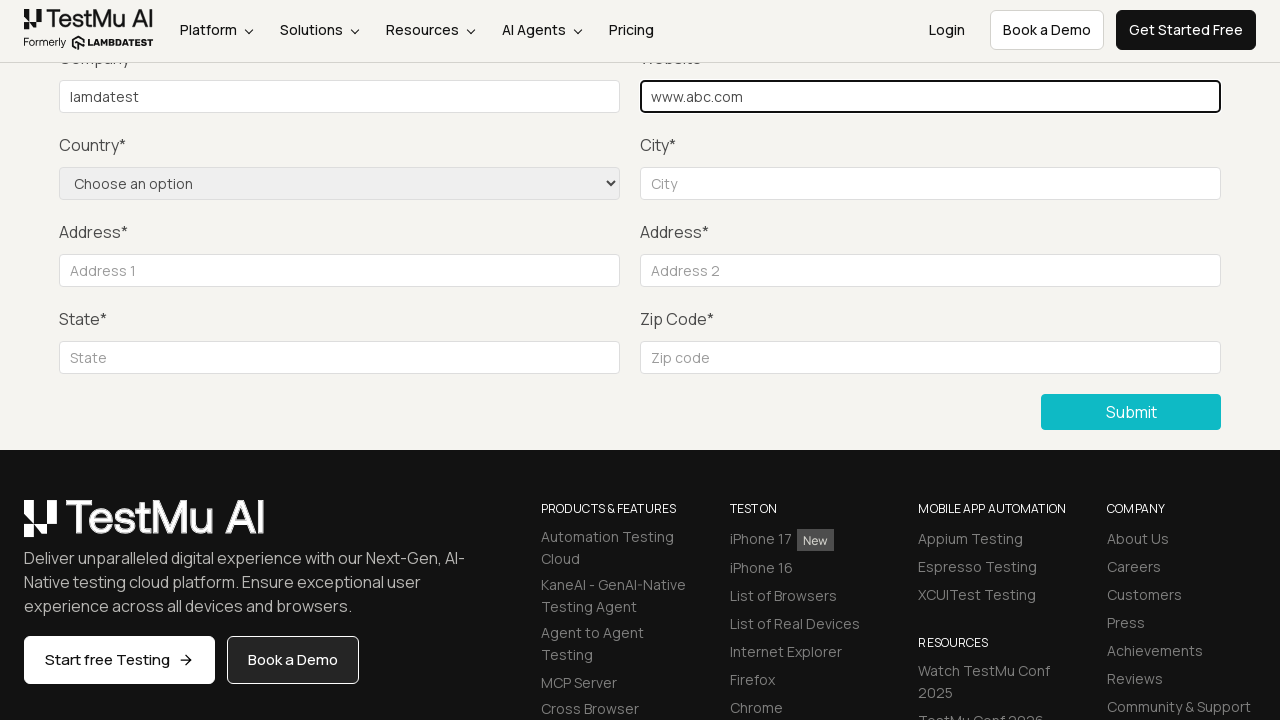

Selected 'United States' from country dropdown on xpath=//select[@name="country"]
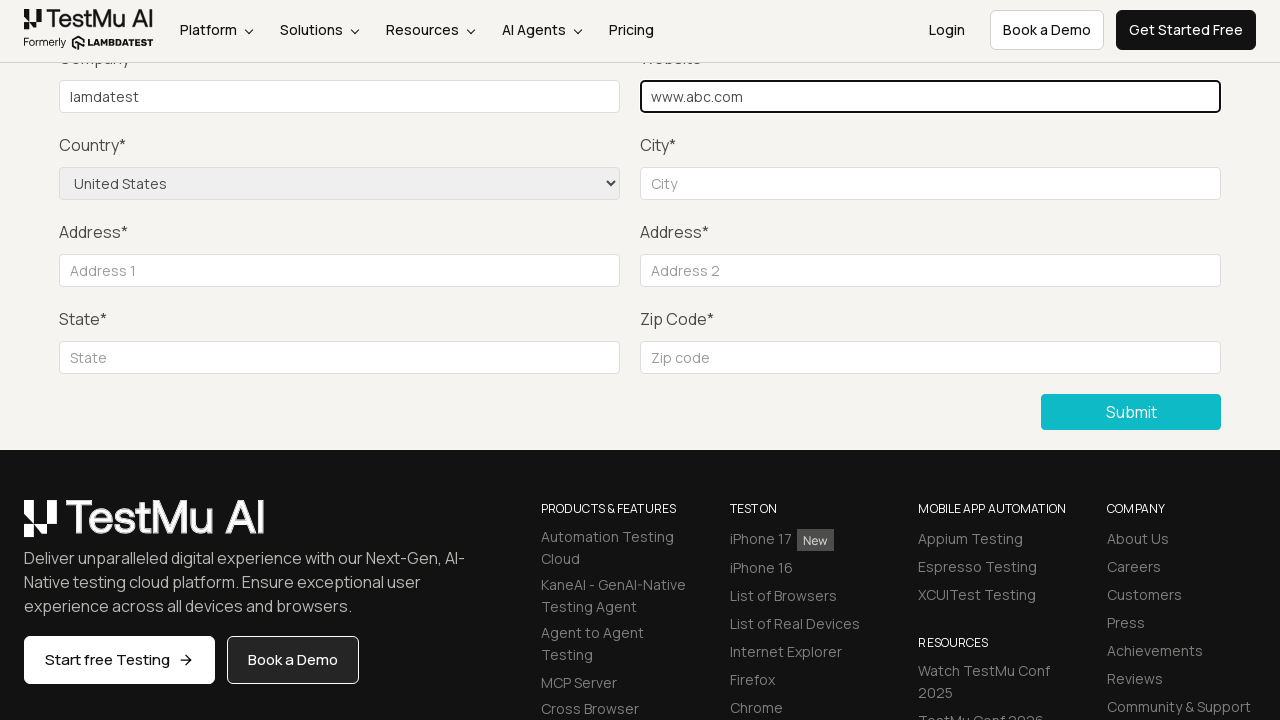

Filled city field with 'New York' on xpath=//input[@id="inputCity"]
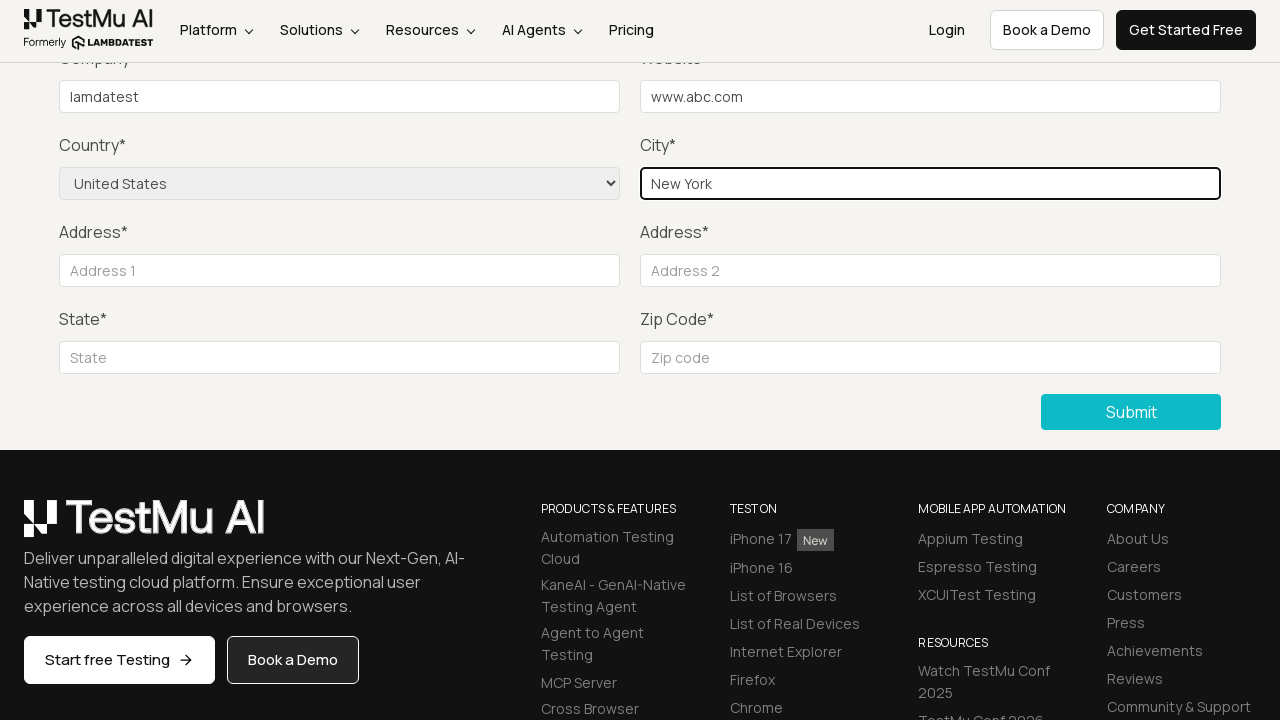

Filled address 1 field with '123 Main Street' on xpath=//input[@id="inputAddress1"]
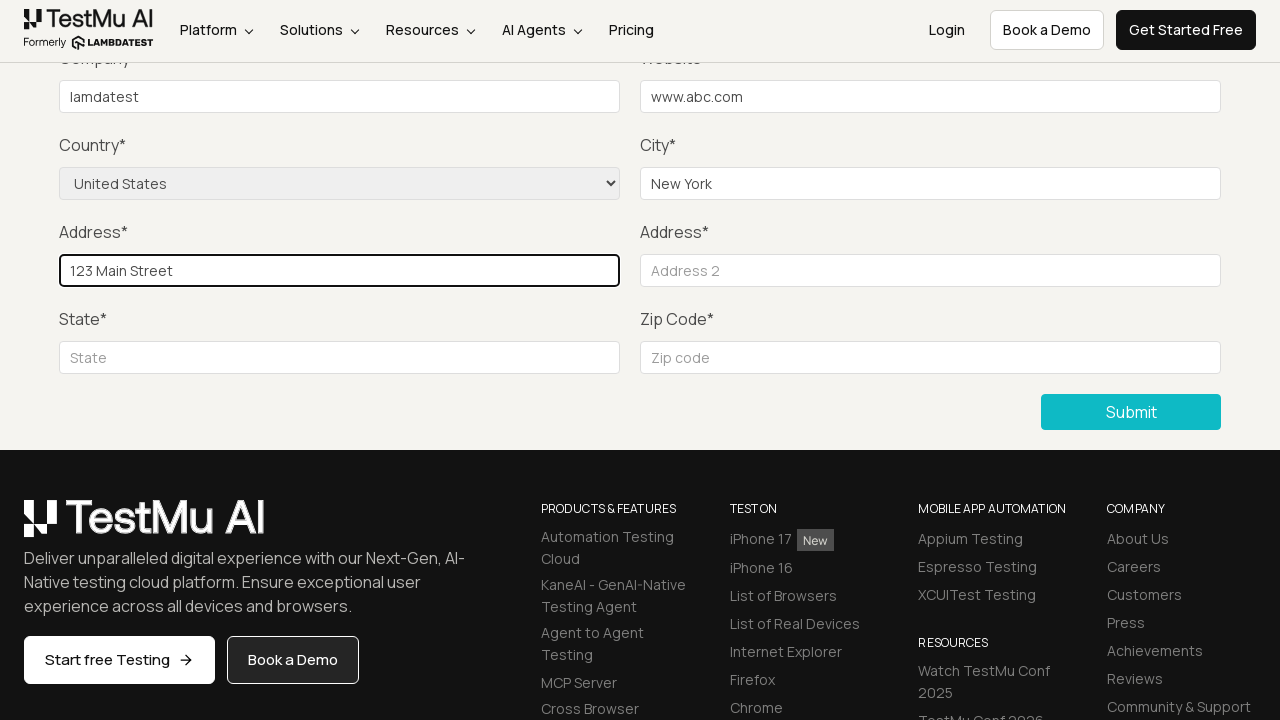

Filled address 2 field with 'Apt 456' on xpath=//input[@id="inputAddress2"]
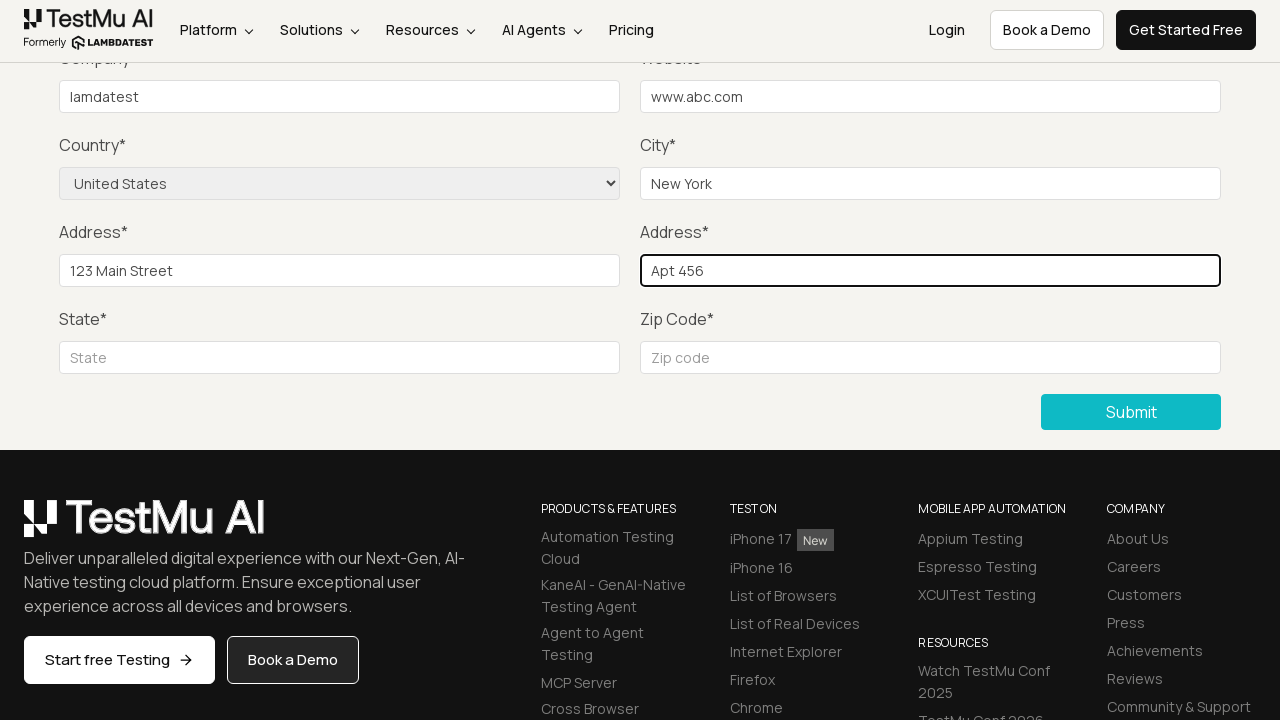

Filled state field with 'NY' on xpath=//input[@id="inputState"]
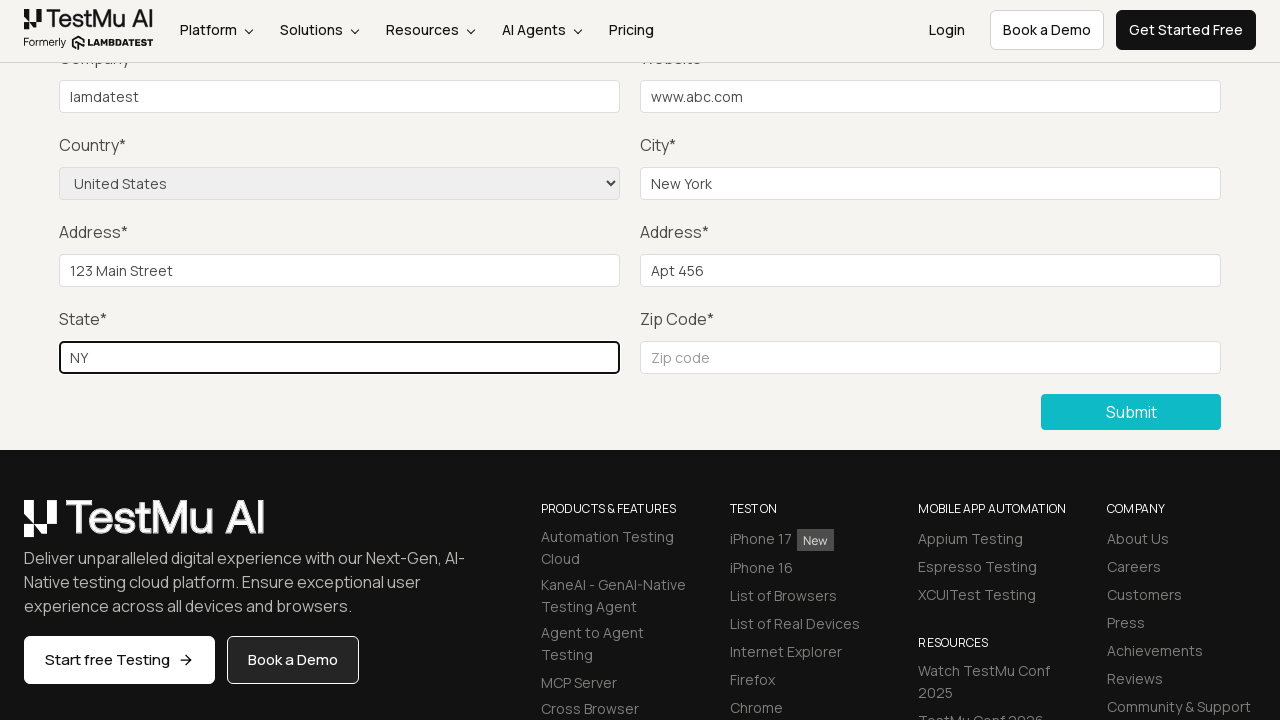

Filled zip code field with '10001' on xpath=//input[@id="inputZip"]
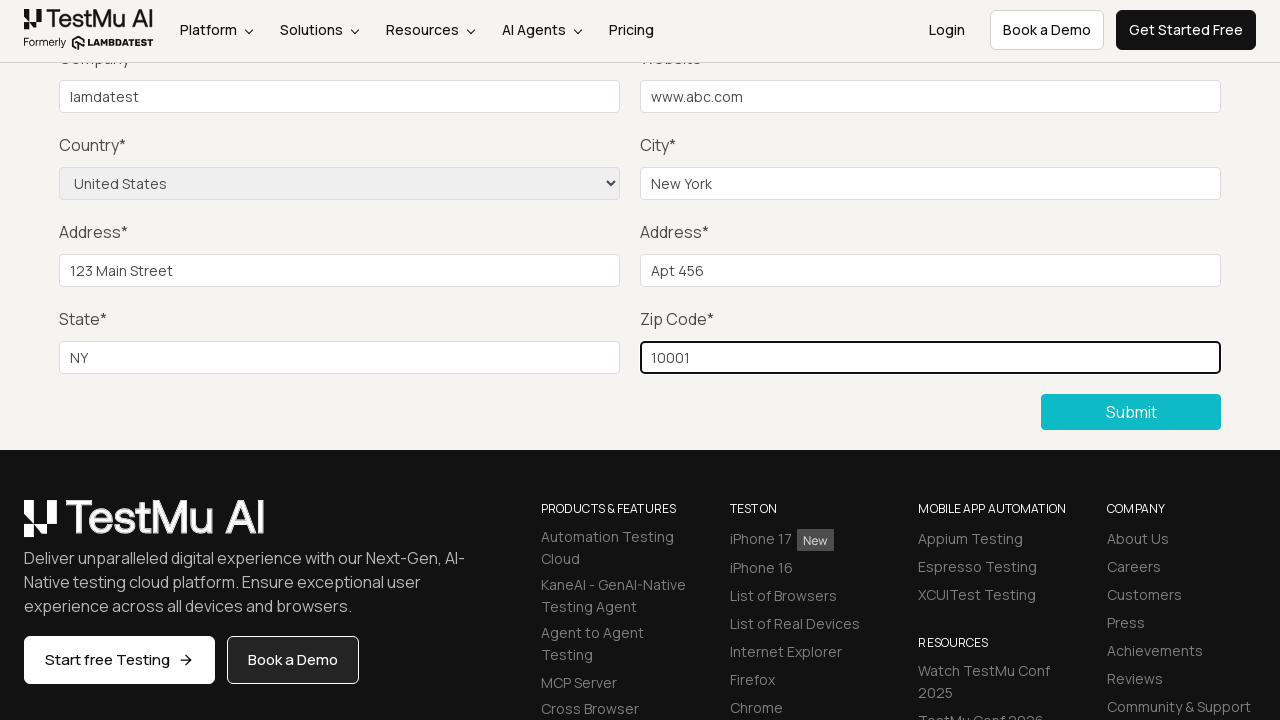

Clicked submit button to submit the form at (1131, 412) on xpath=//button[text()="Submit"]
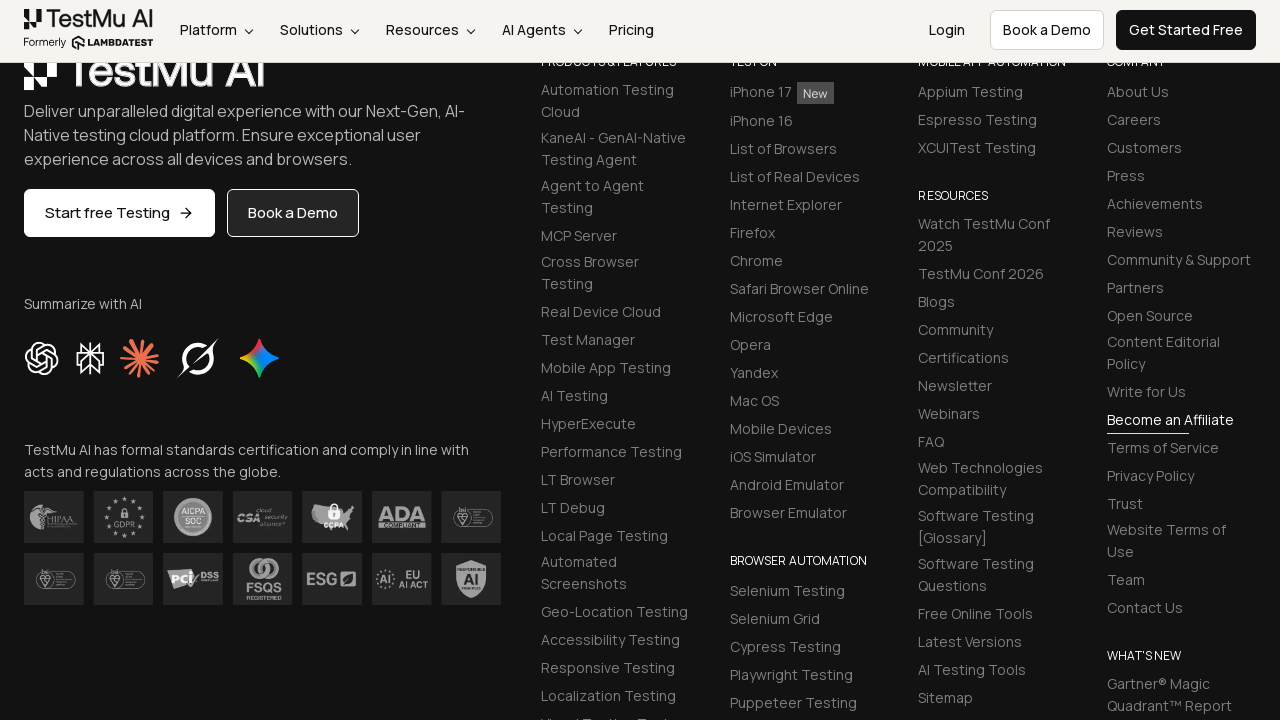

Form submission success message displayed
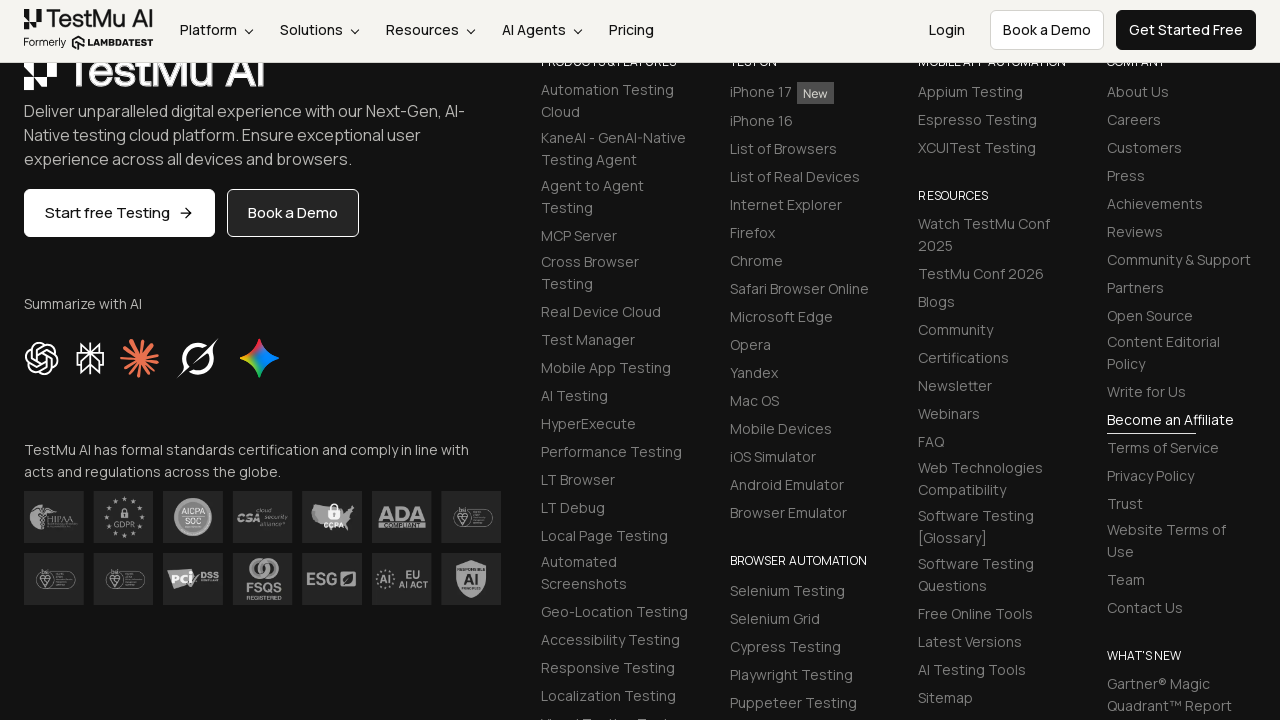

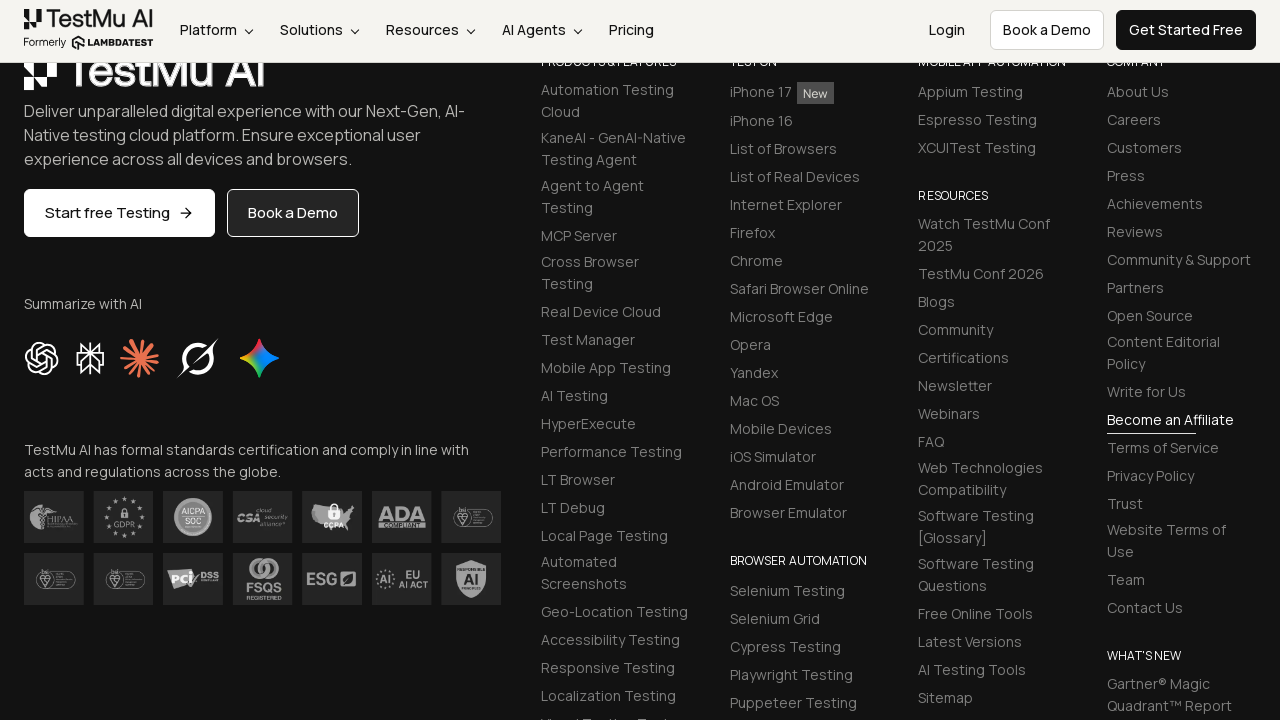